Tests the HTTP speed testing functionality on itdog.cn by entering a website URL and initiating a quick test to measure website response times across different regions in China.

Starting URL: https://www.itdog.cn/http/

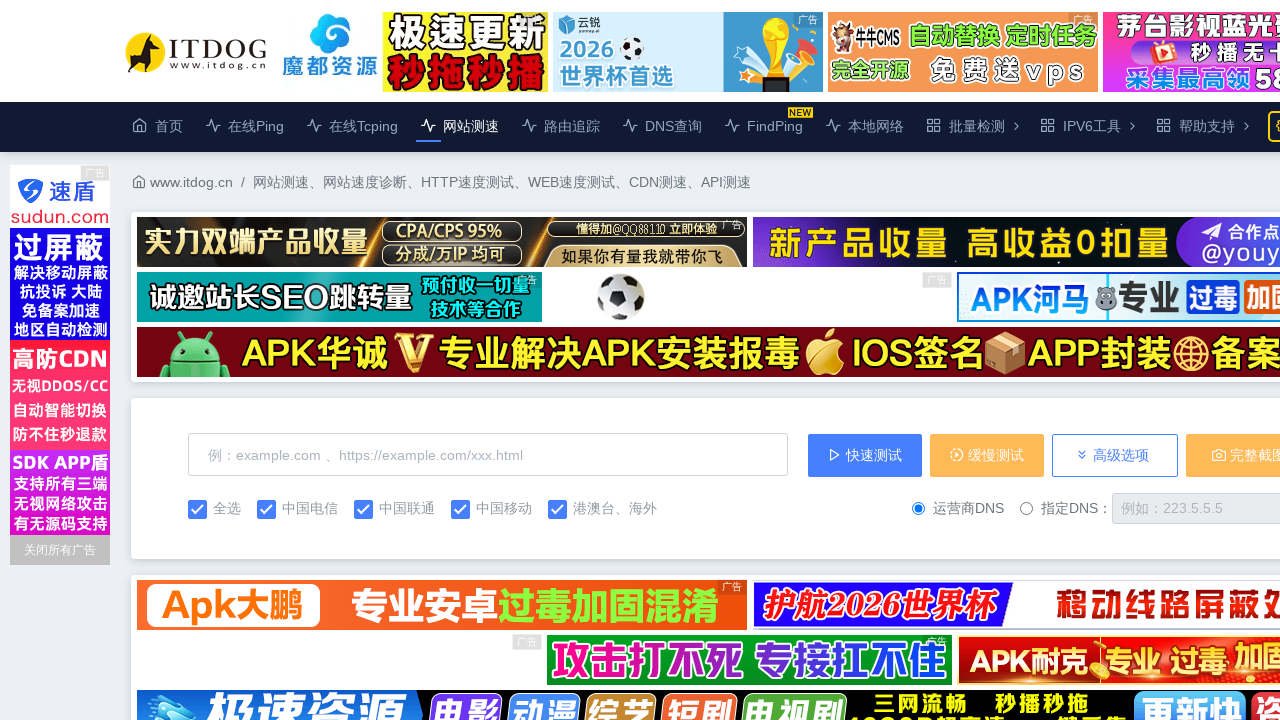

Filled website URL input field with 'github.com' on internal:attr=[placeholder="例：example.com 、https://"i]
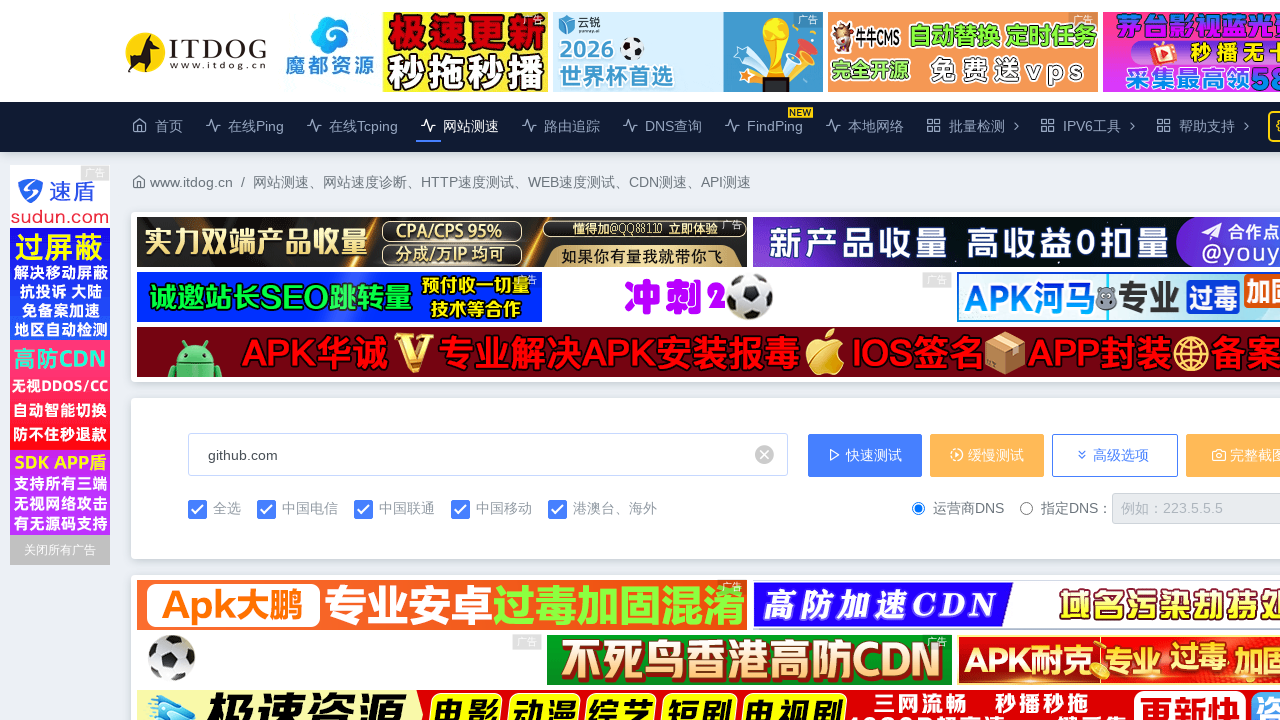

Clicked the quick test button to initiate HTTP speed test at (865, 455) on internal:role=button[name=" 快速测试"i]
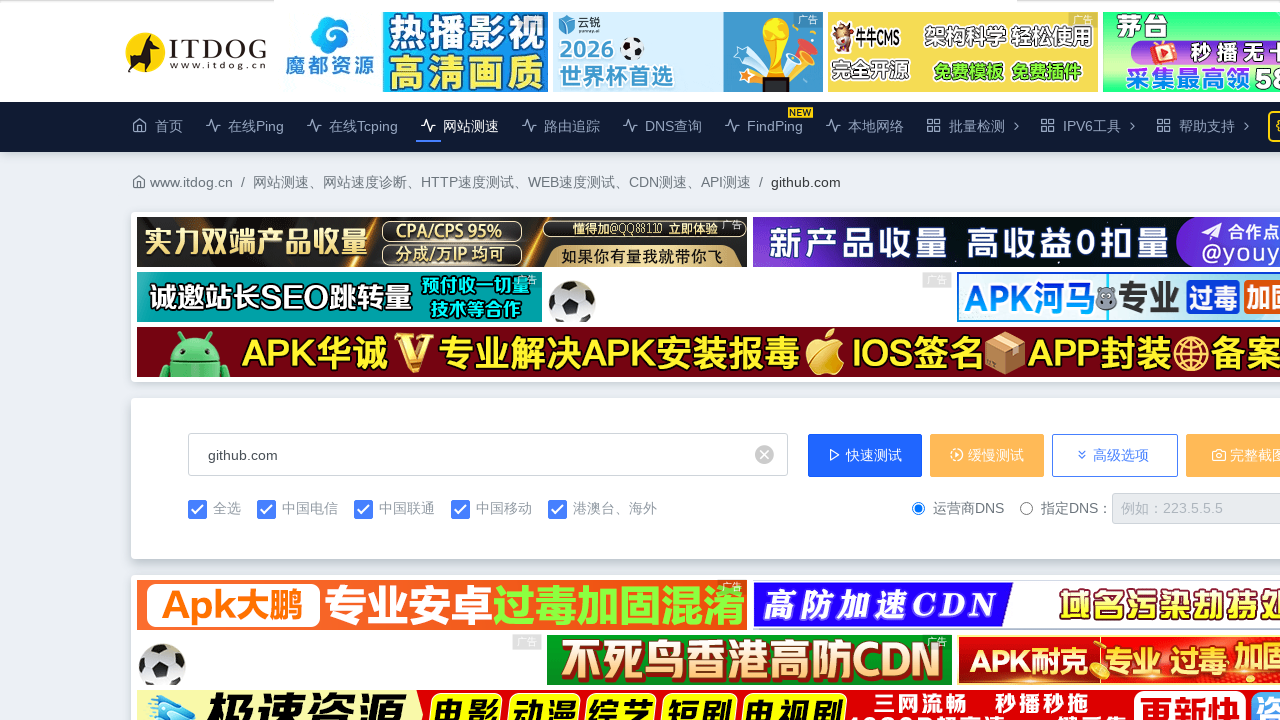

Test results map loaded showing response times across different regions in China
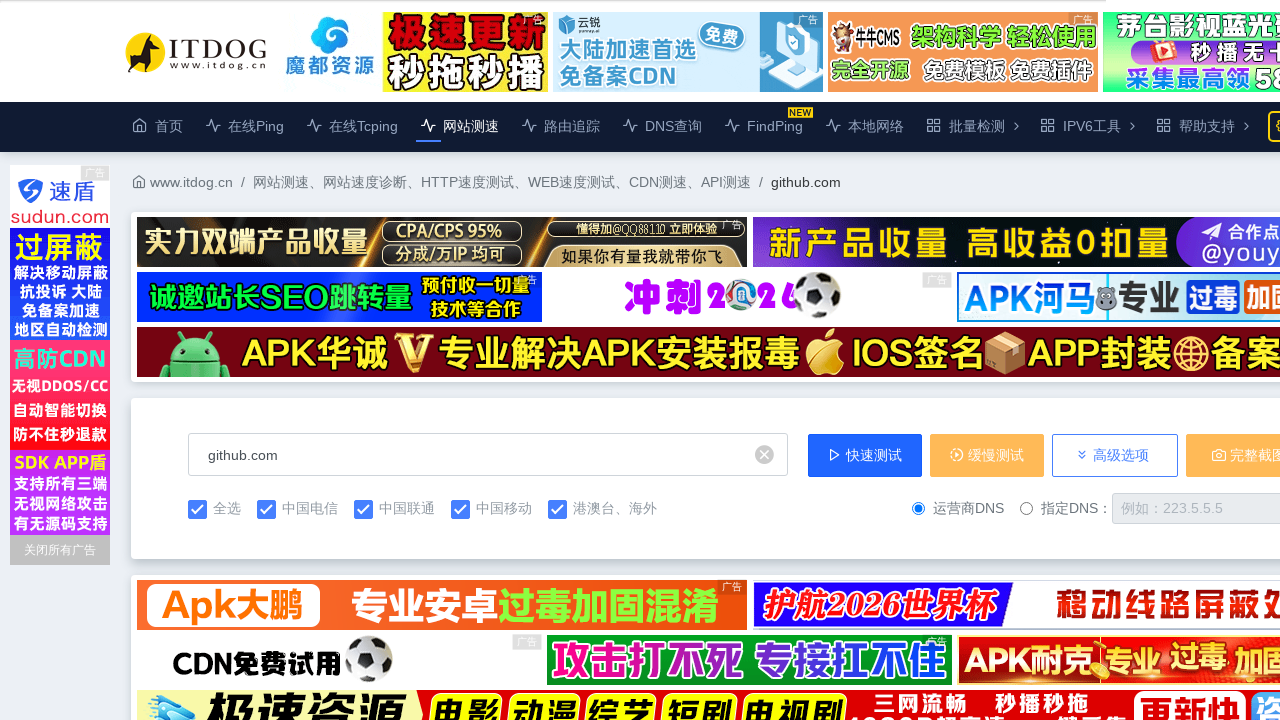

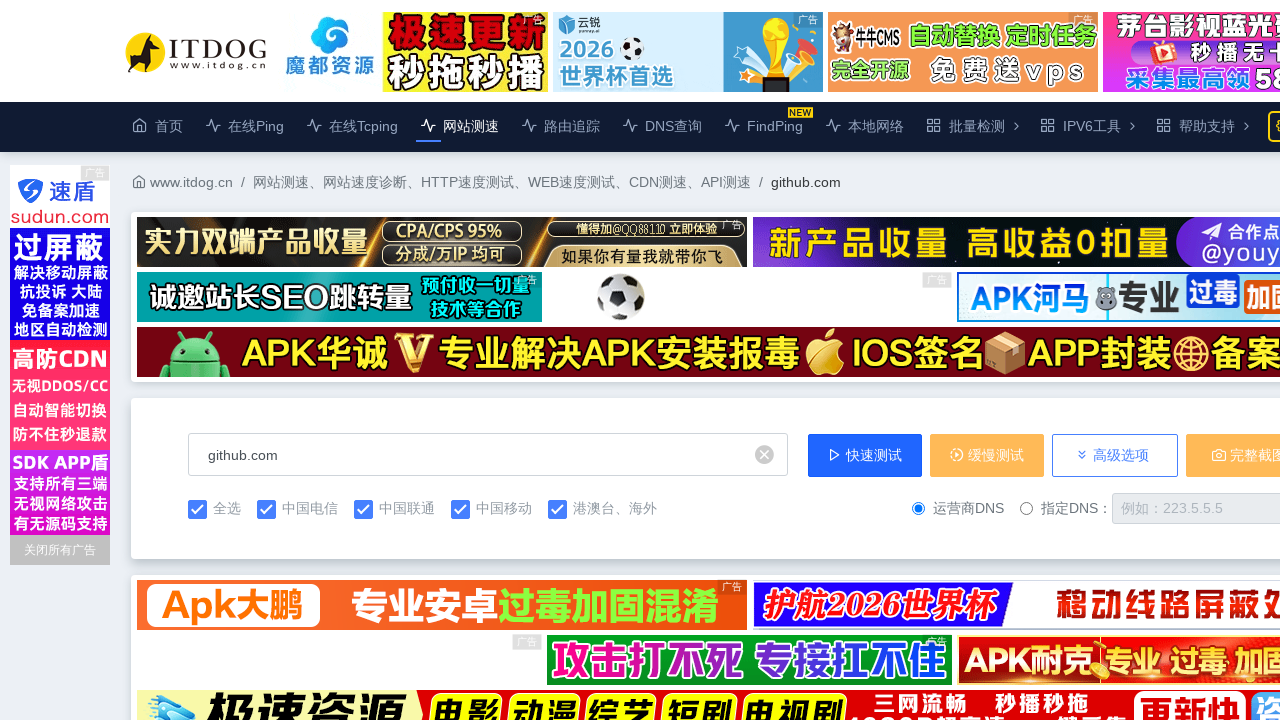